Navigates to SkillFactory website and clicks on an element with class "tn-atom"

Starting URL: https://skillfactory.ru/

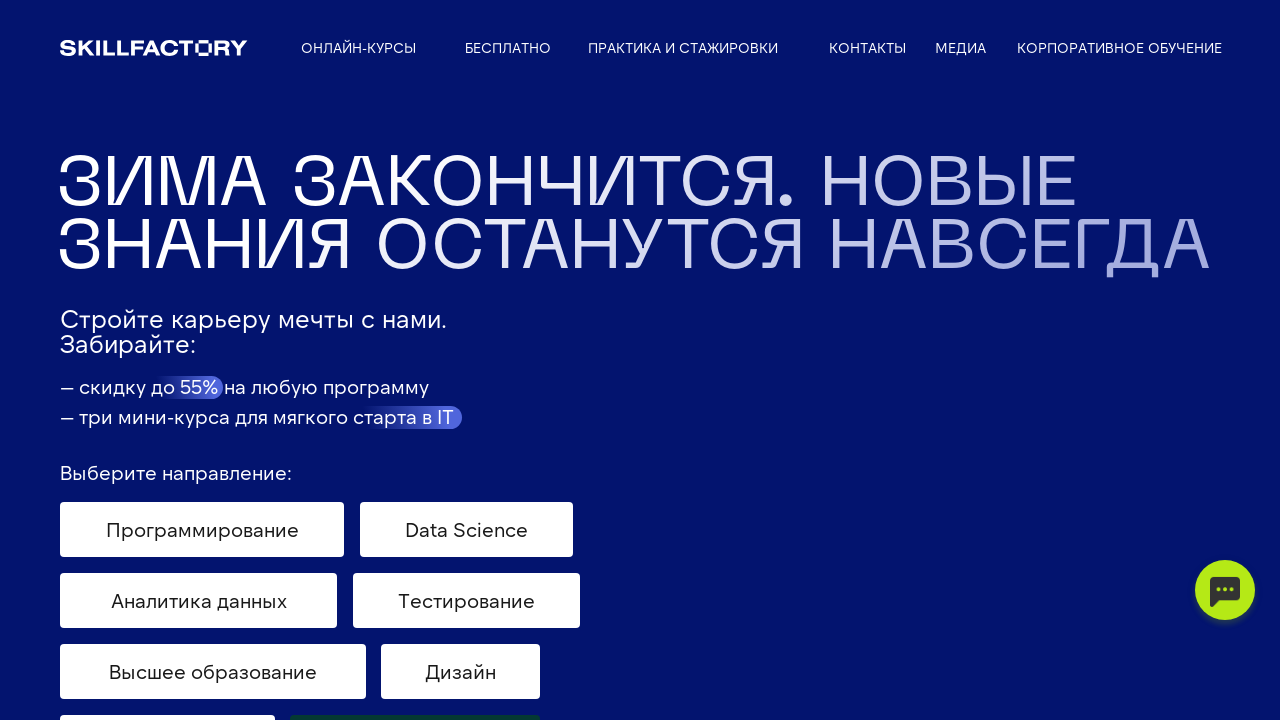

Navigated to SkillFactory website
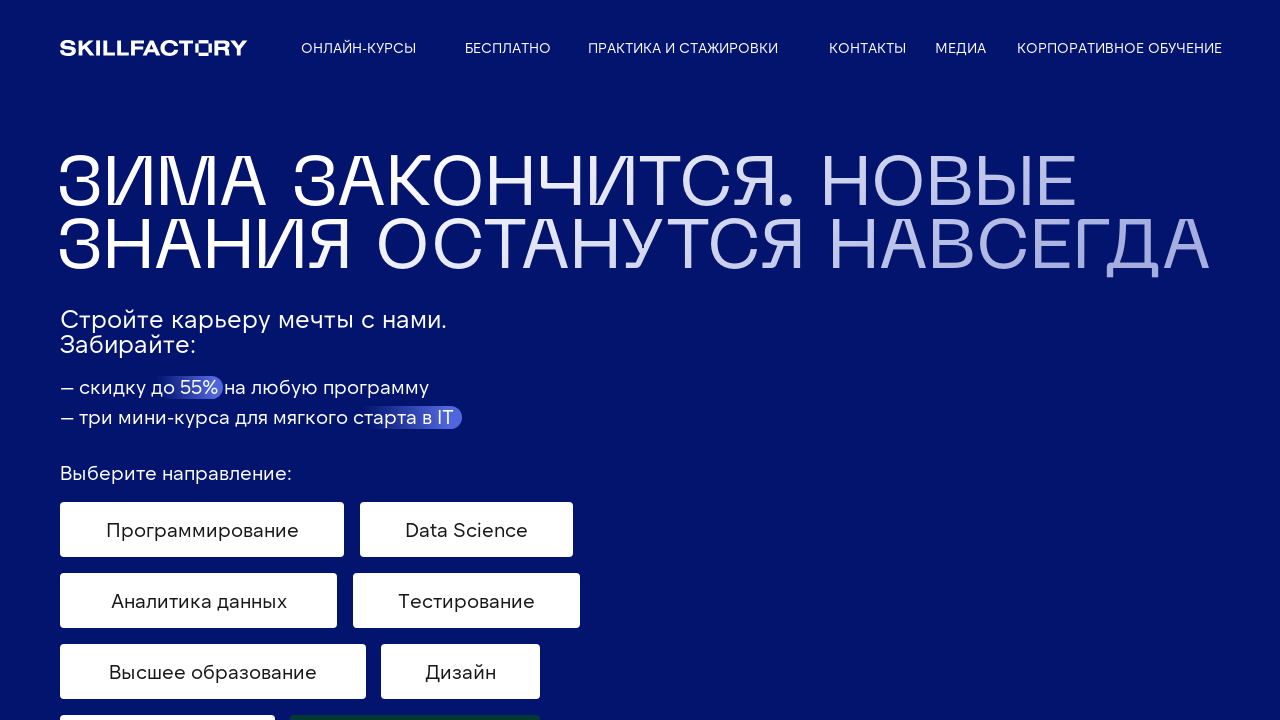

Clicked on element with class 'tn-atom' at (154, 48) on .tn-atom
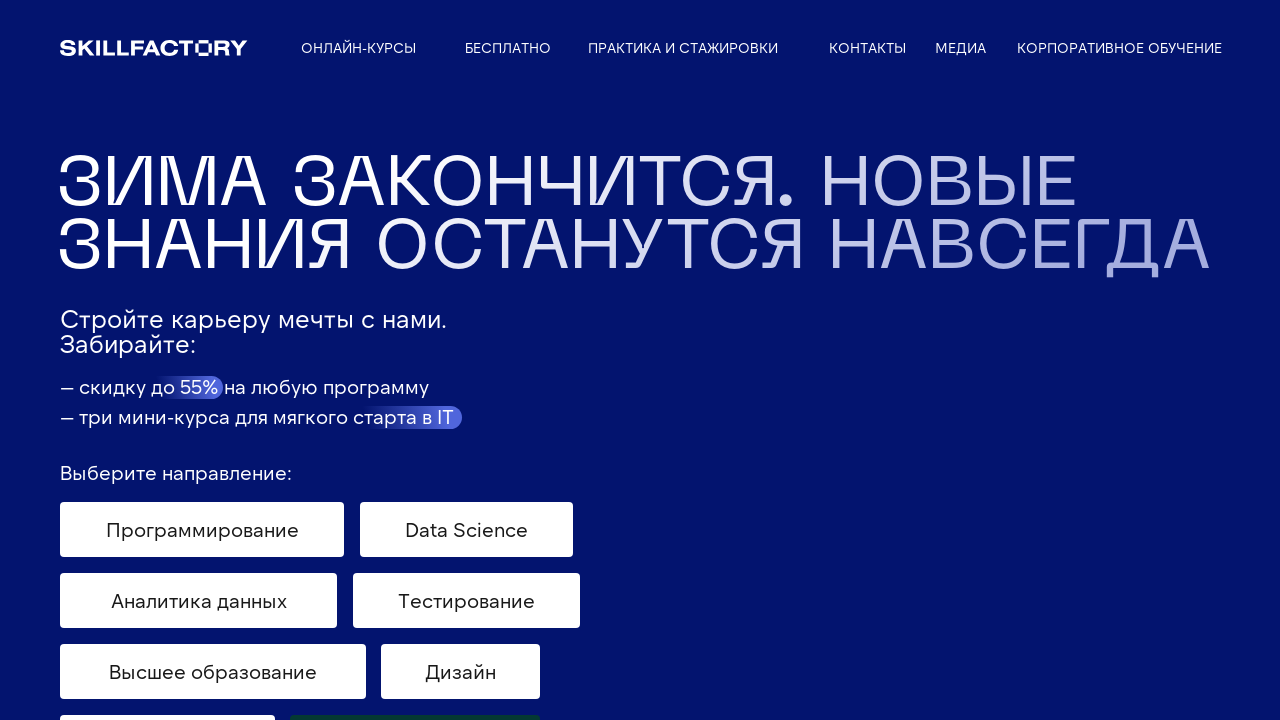

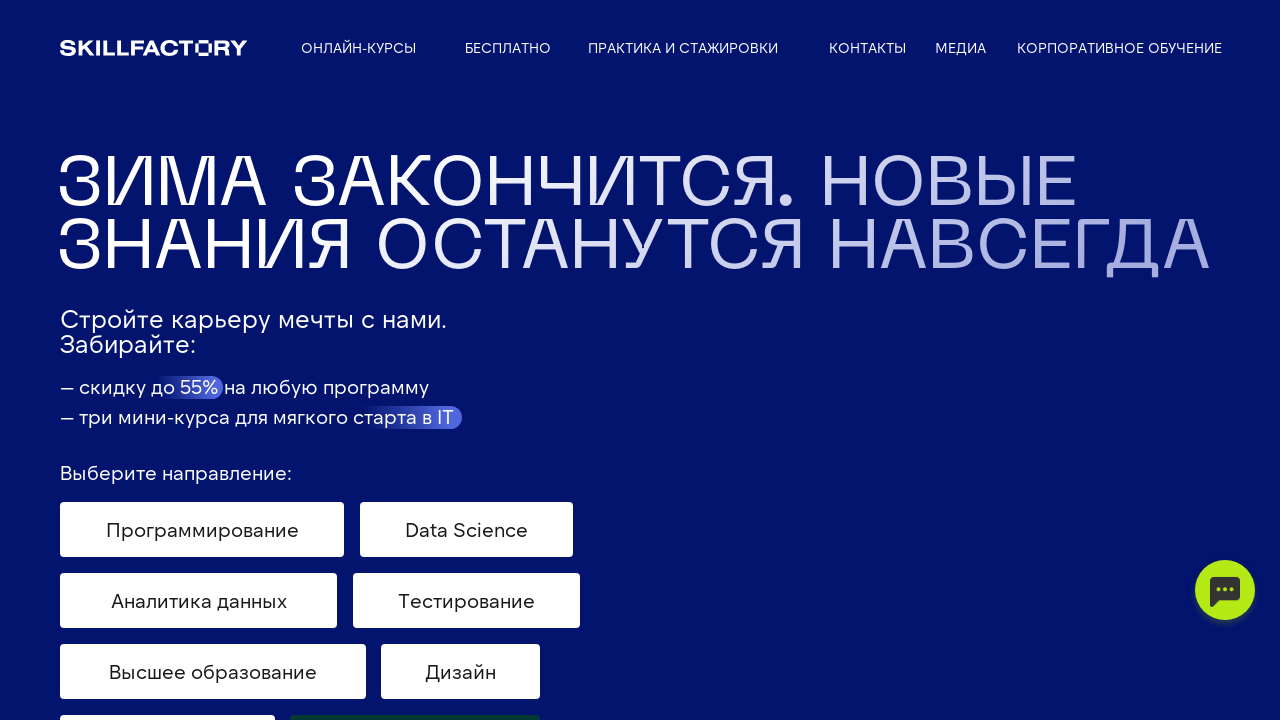